Tests drag and drop functionality by dragging column A to column B and verifying the columns have swapped positions

Starting URL: https://the-internet.herokuapp.com/drag_and_drop

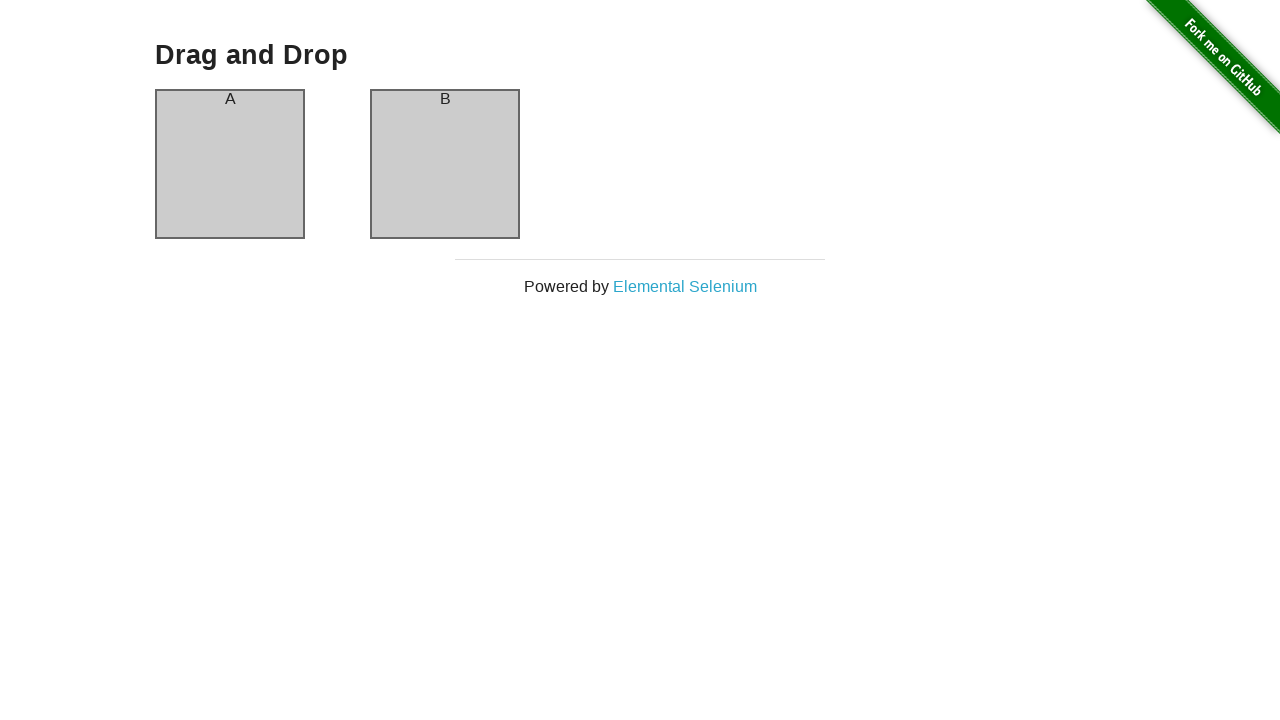

Located column A and column B elements
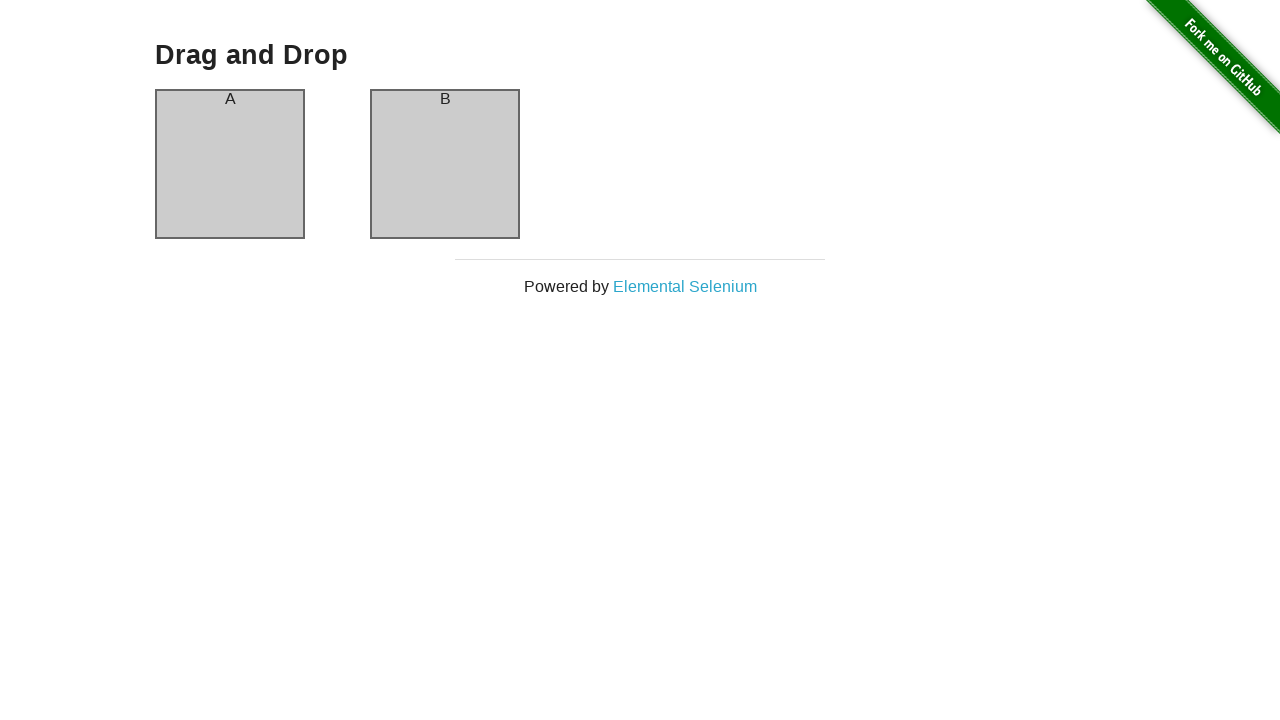

Verified column A has 'A' header in initial state
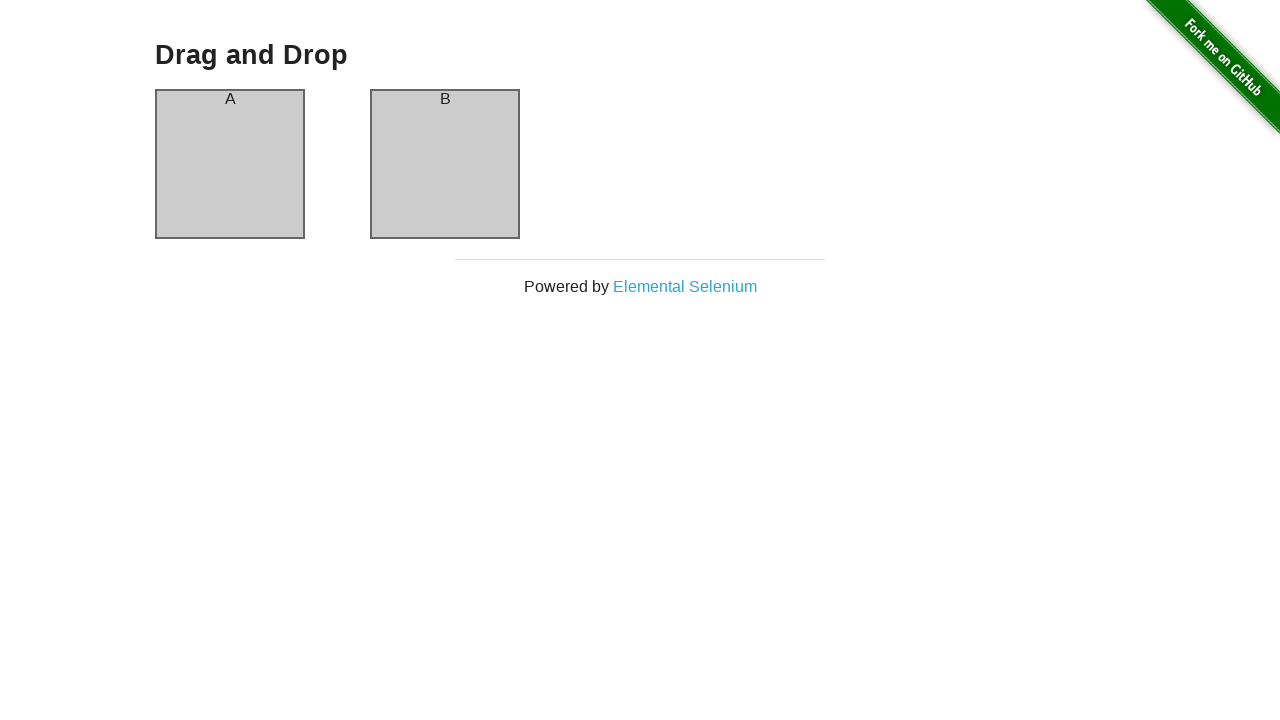

Verified column B has 'B' header in initial state
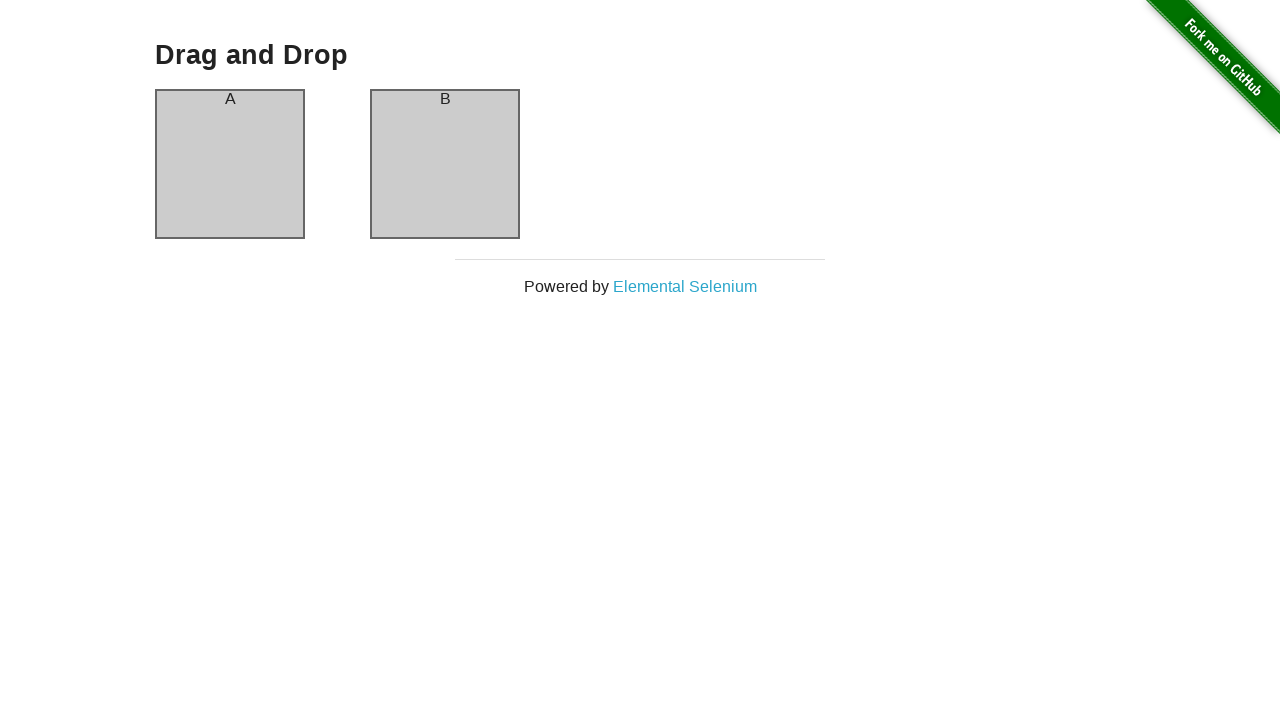

Dragged column A to column B at (445, 164)
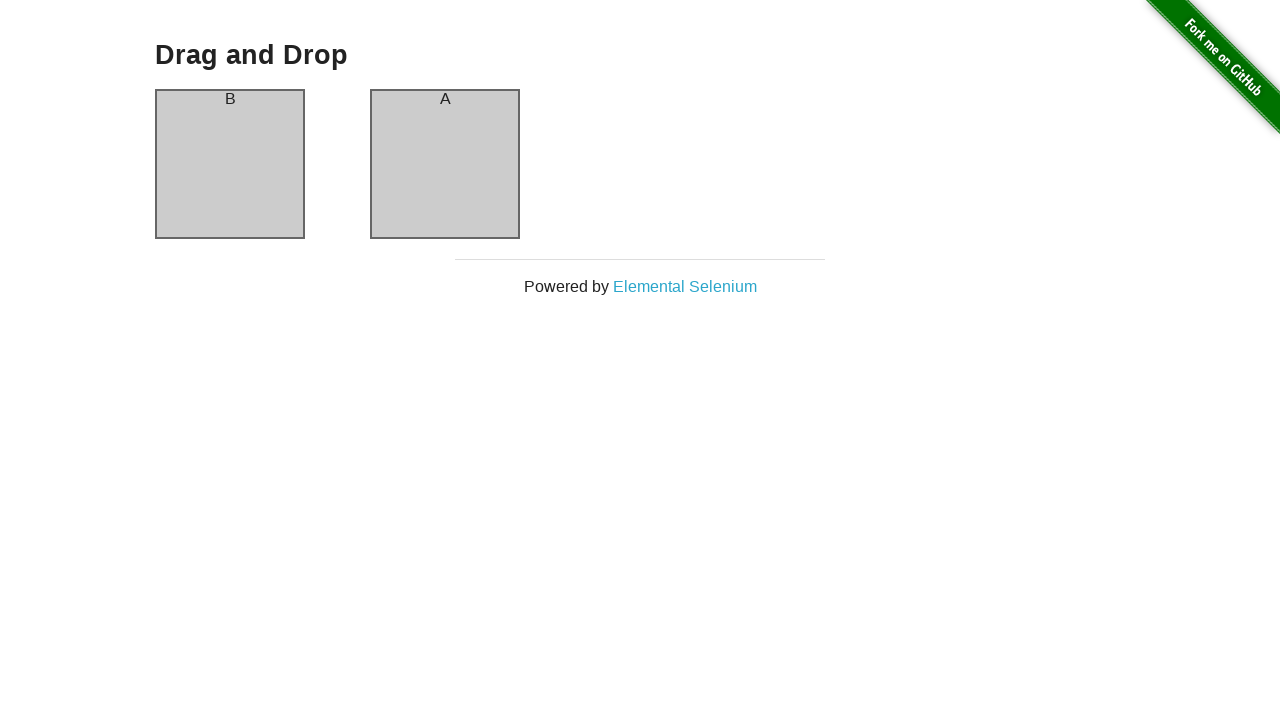

Verified column A now has 'B' header after drag and drop
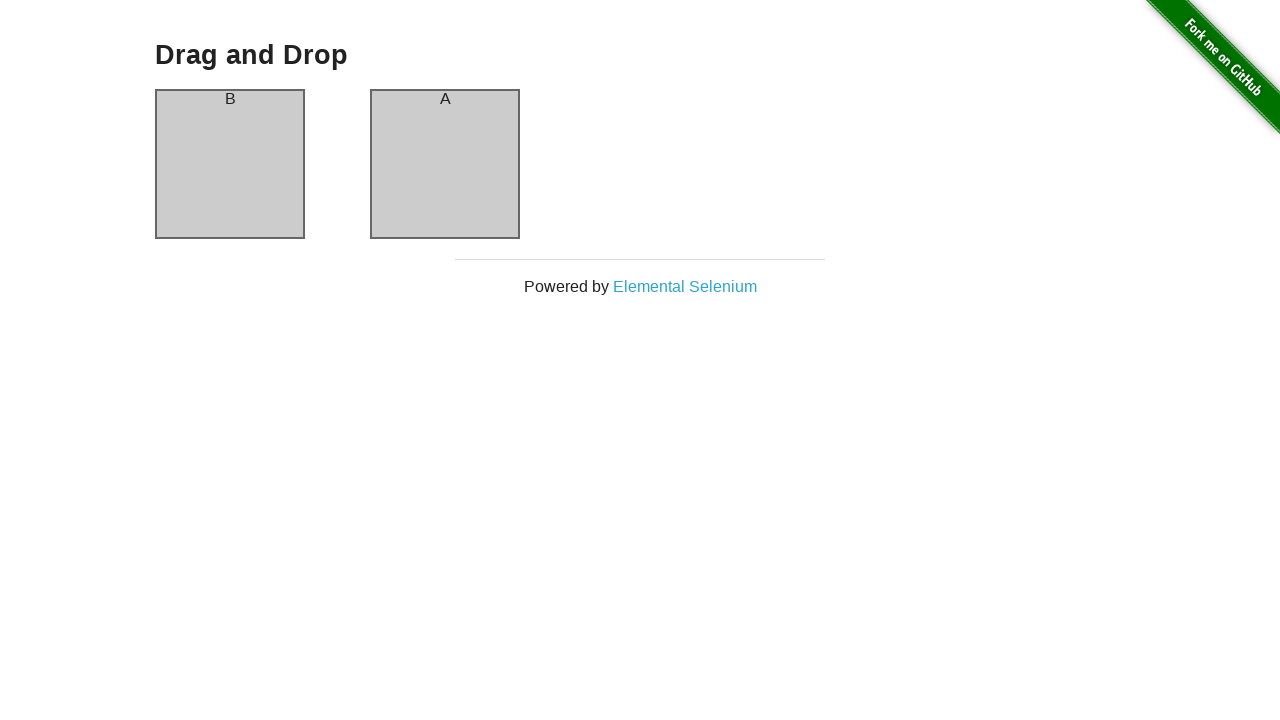

Verified column B now has 'A' header after drag and drop - columns successfully swapped
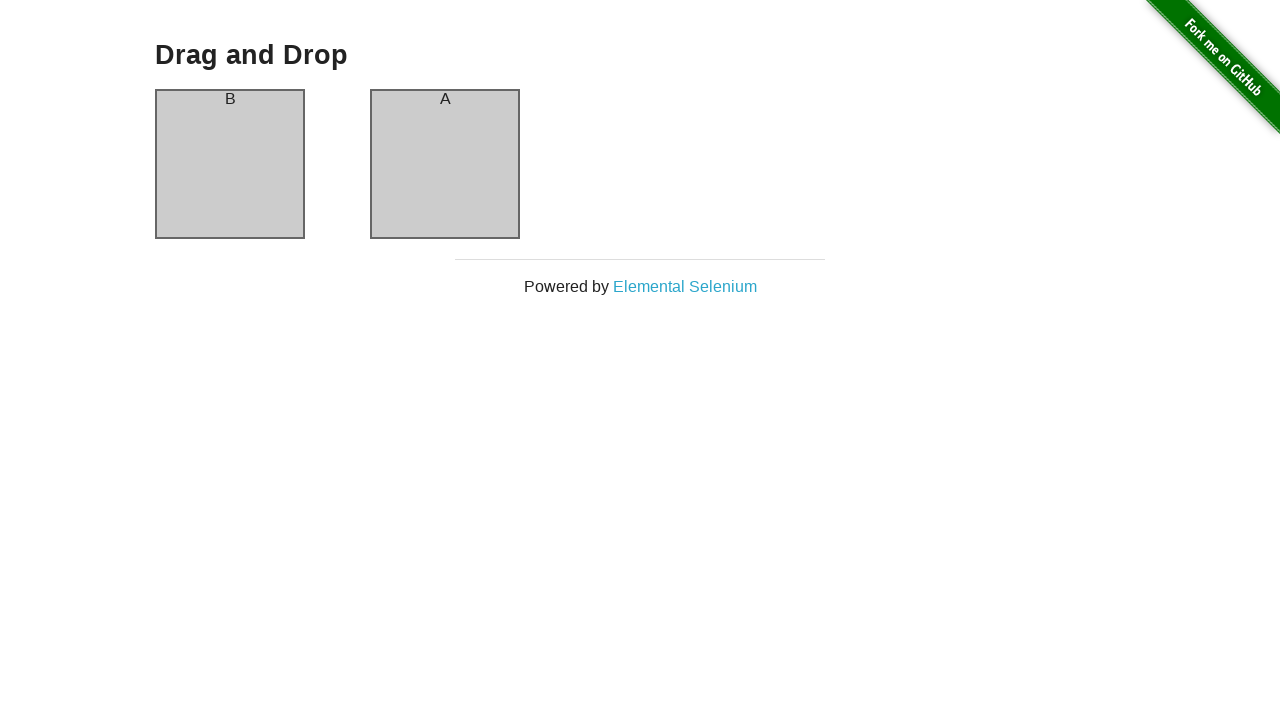

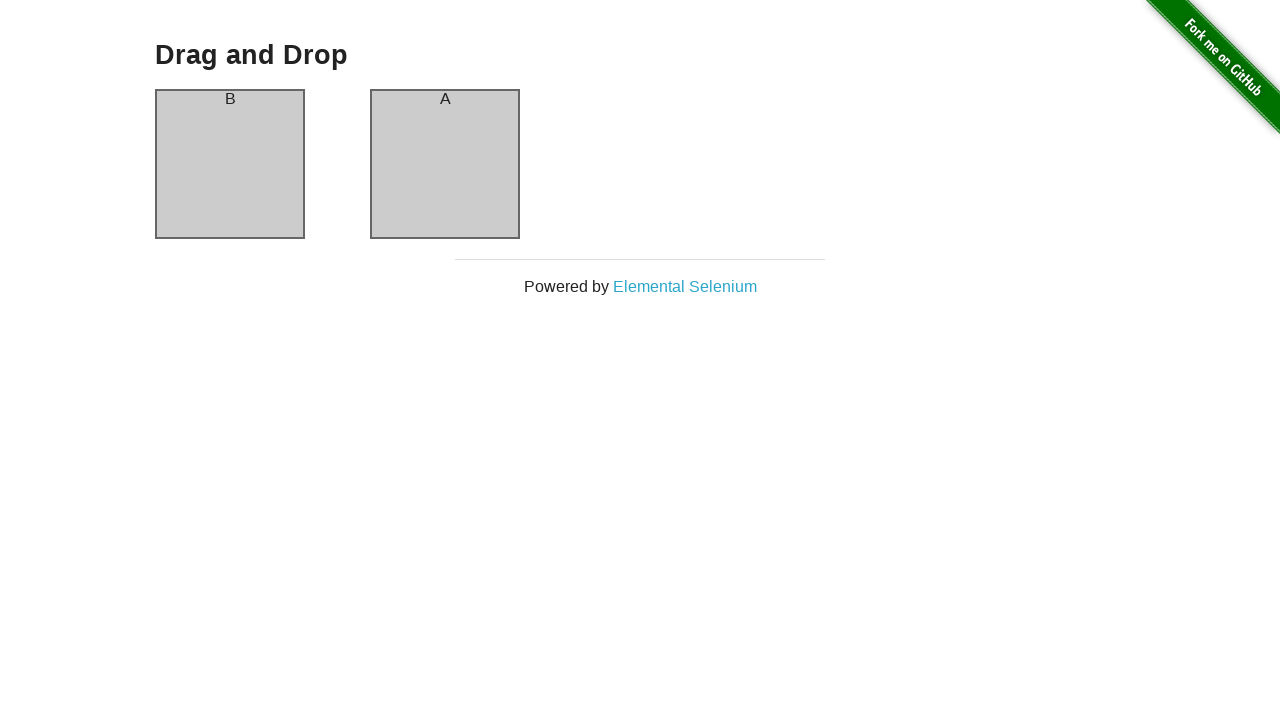